Tests a math calculation form by reading an input value from the page, computing a logarithmic expression, entering the result, and submitting the form

Starting URL: http://suninjuly.github.io/math.html

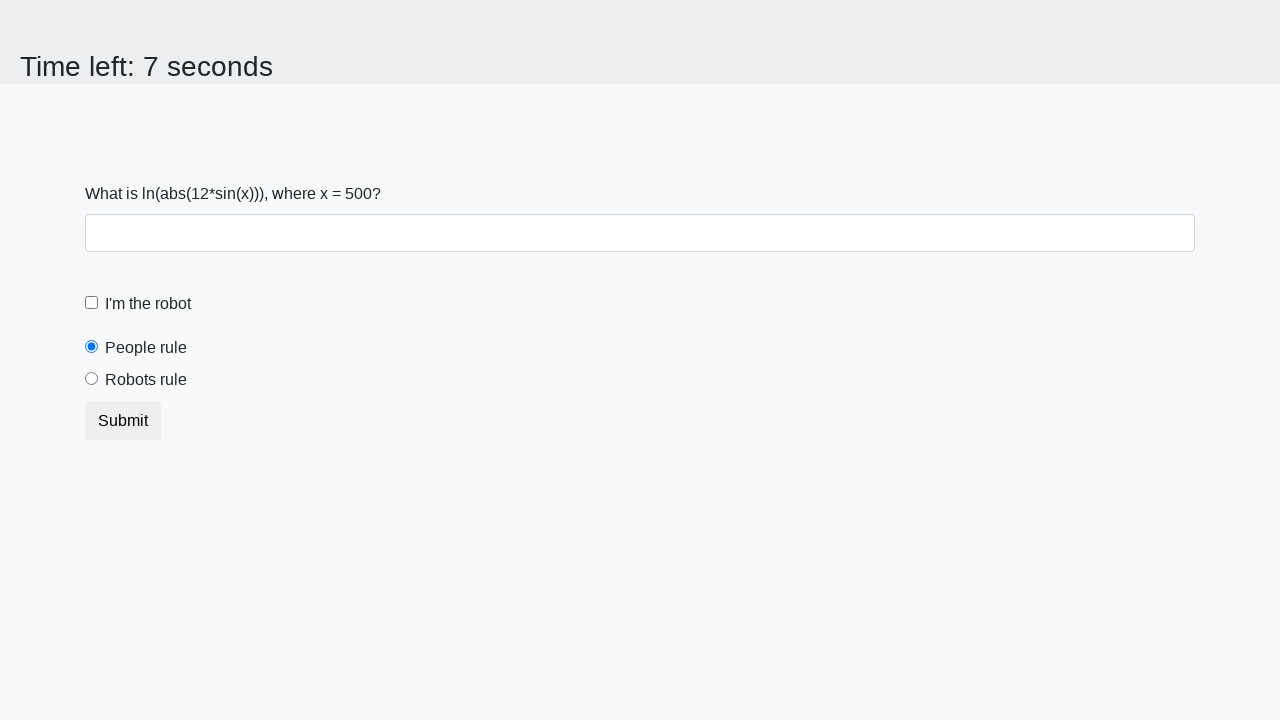

Located the input value element
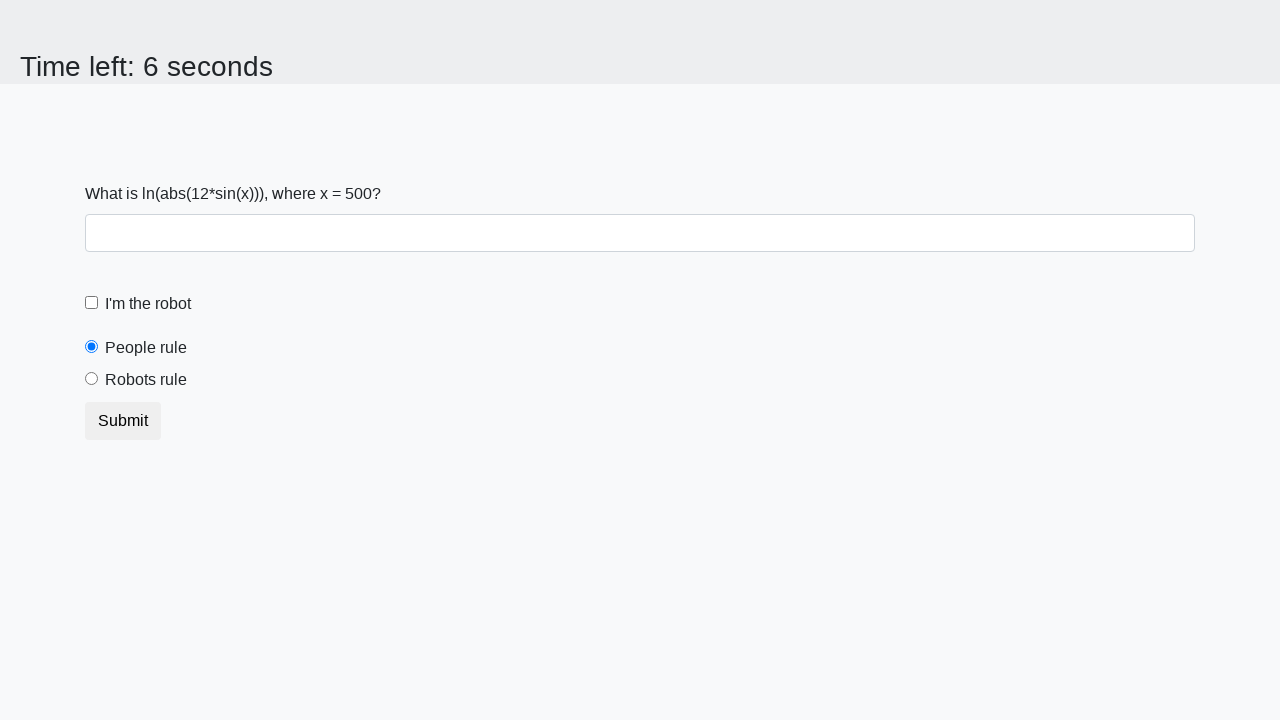

Retrieved input value from page: 500
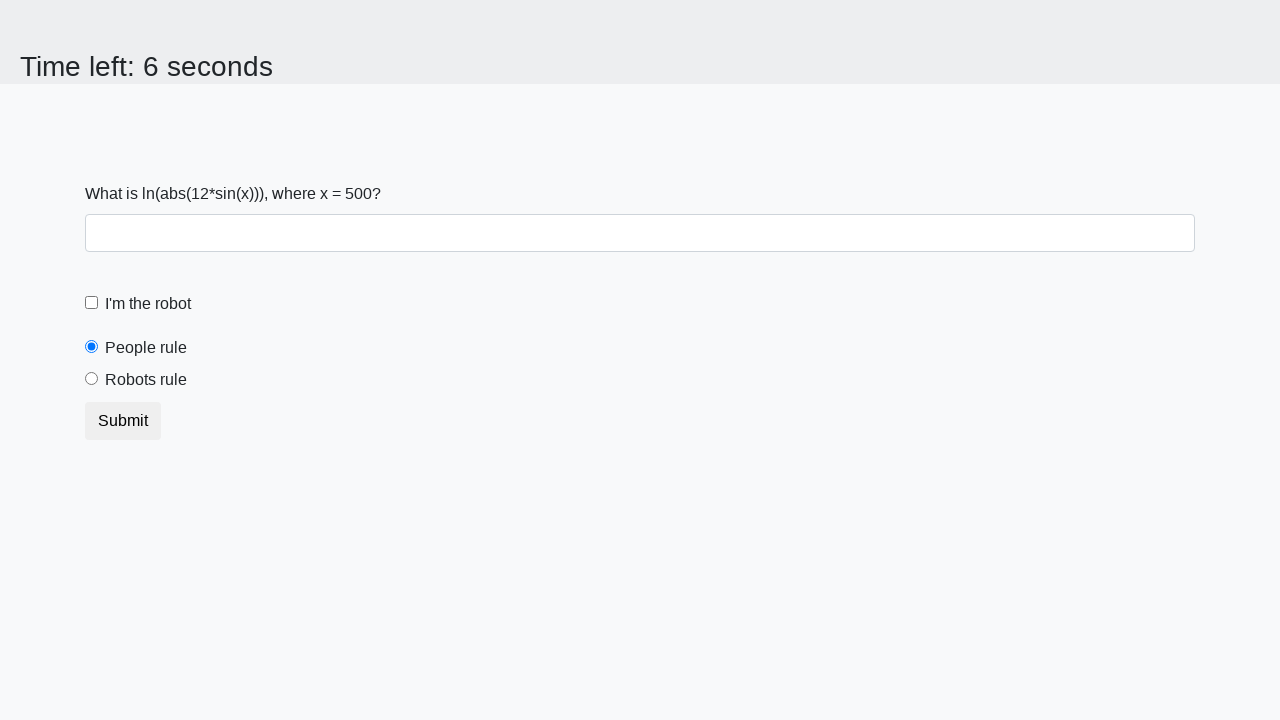

Computed logarithmic expression result: 1.7251319523453907
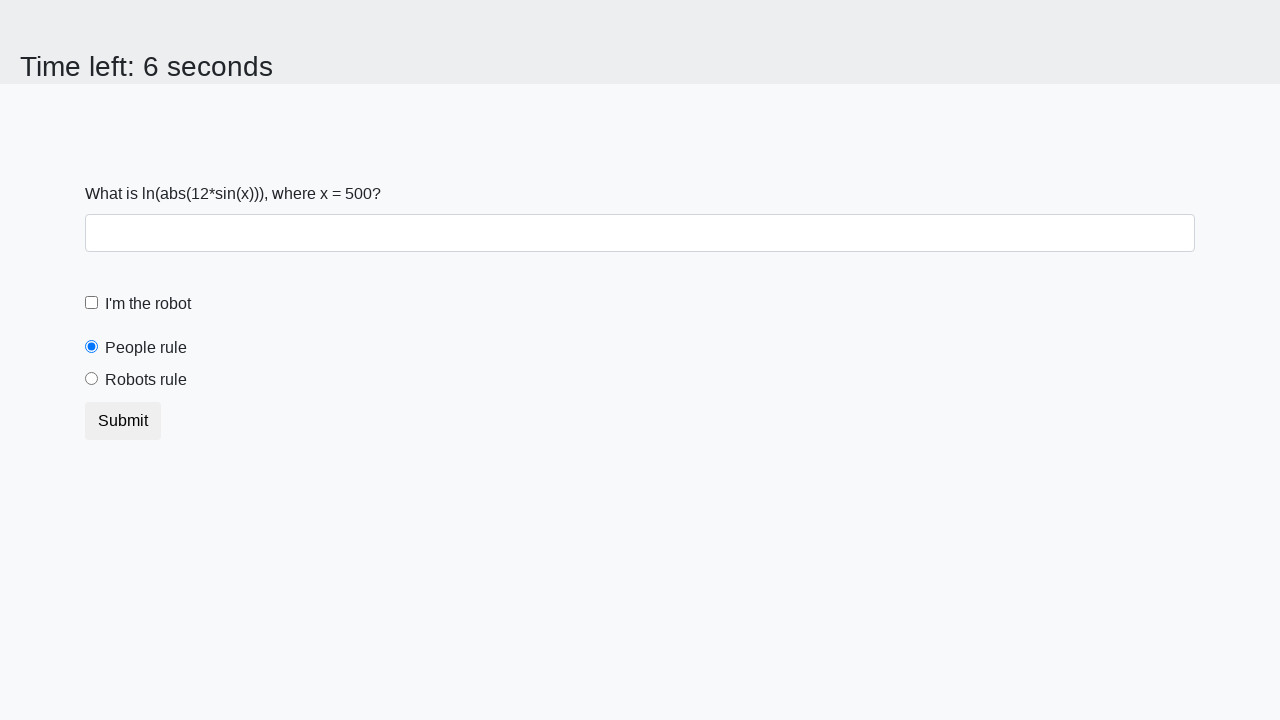

Filled answer field with calculated result: 1.7251319523453907 on #answer
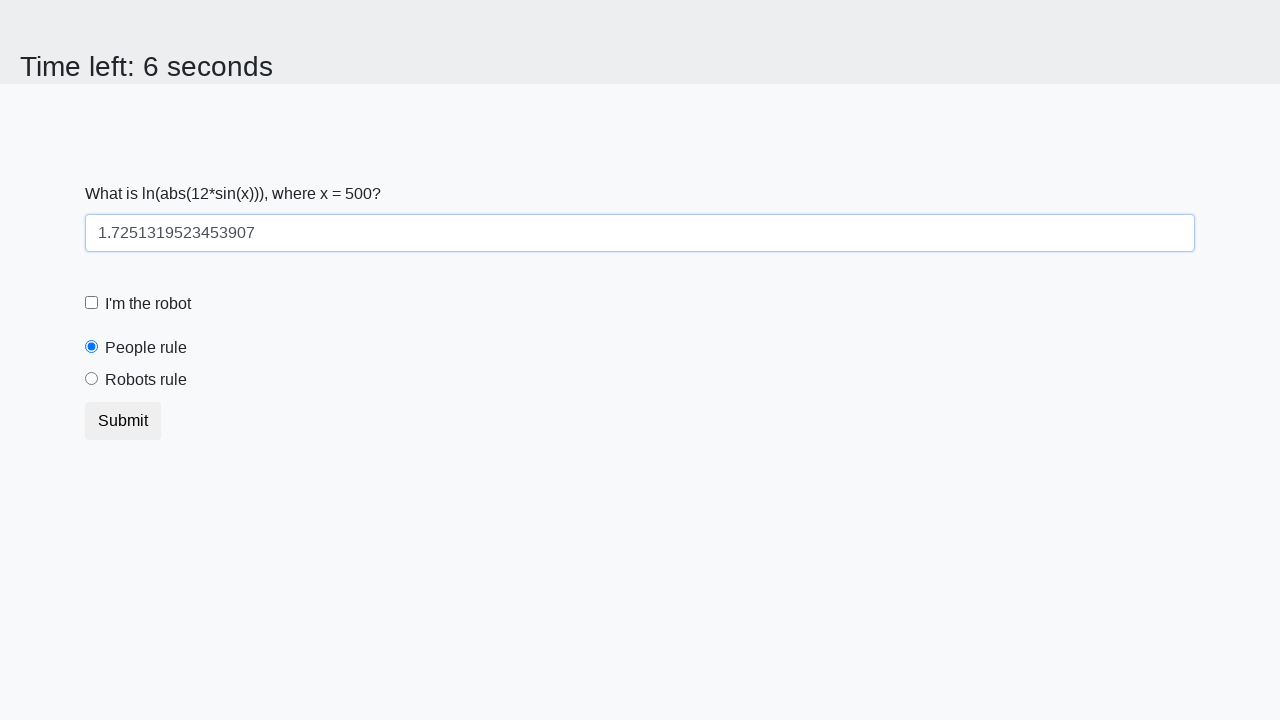

Clicked submit button to submit the form at (123, 421) on button.btn
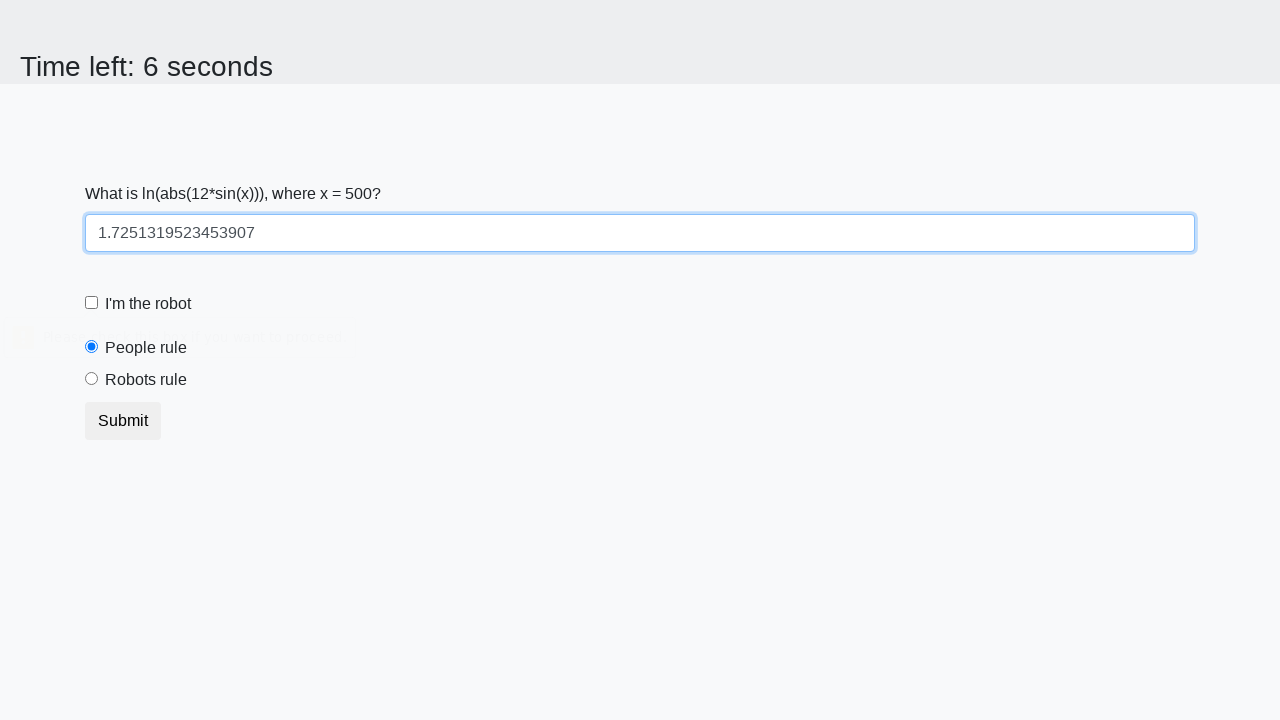

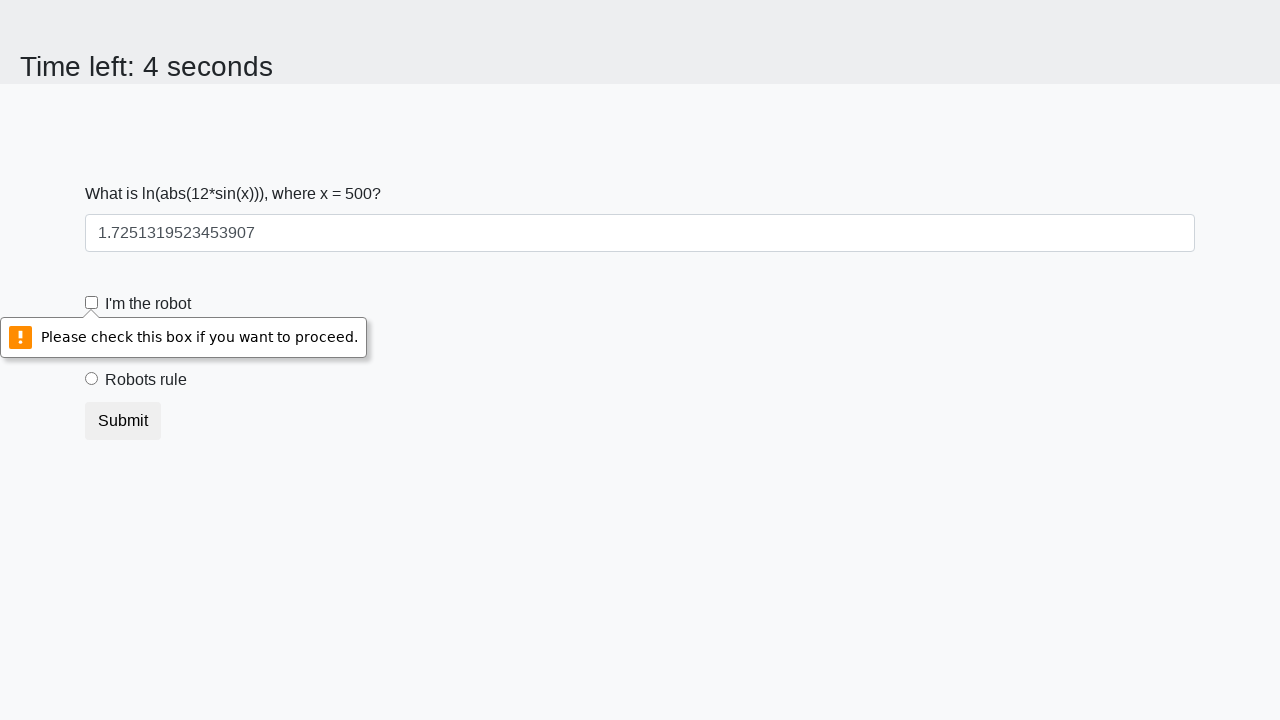